Tests the text box form on DemoQA by filling in name, email, current address, and permanent address fields, then submitting the form.

Starting URL: https://demoqa.com/elements

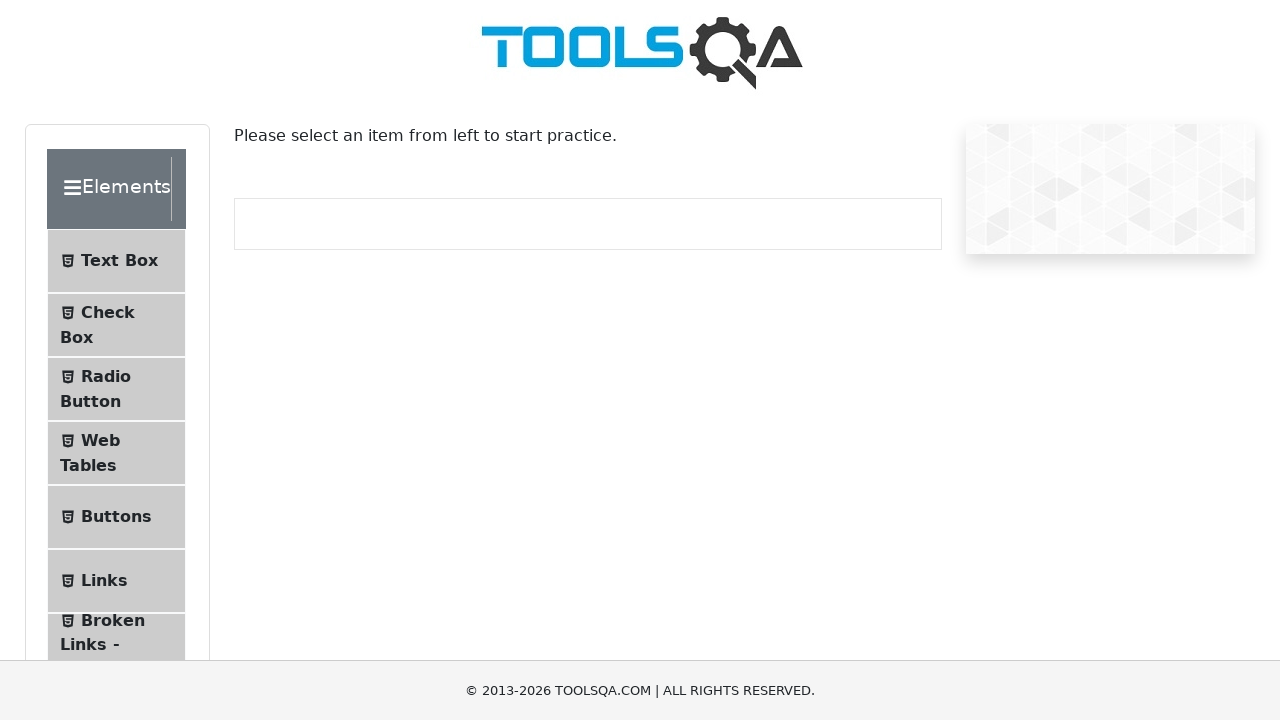

Clicked on Text Box menu item at (116, 261) on xpath=//*[@id='item-0']
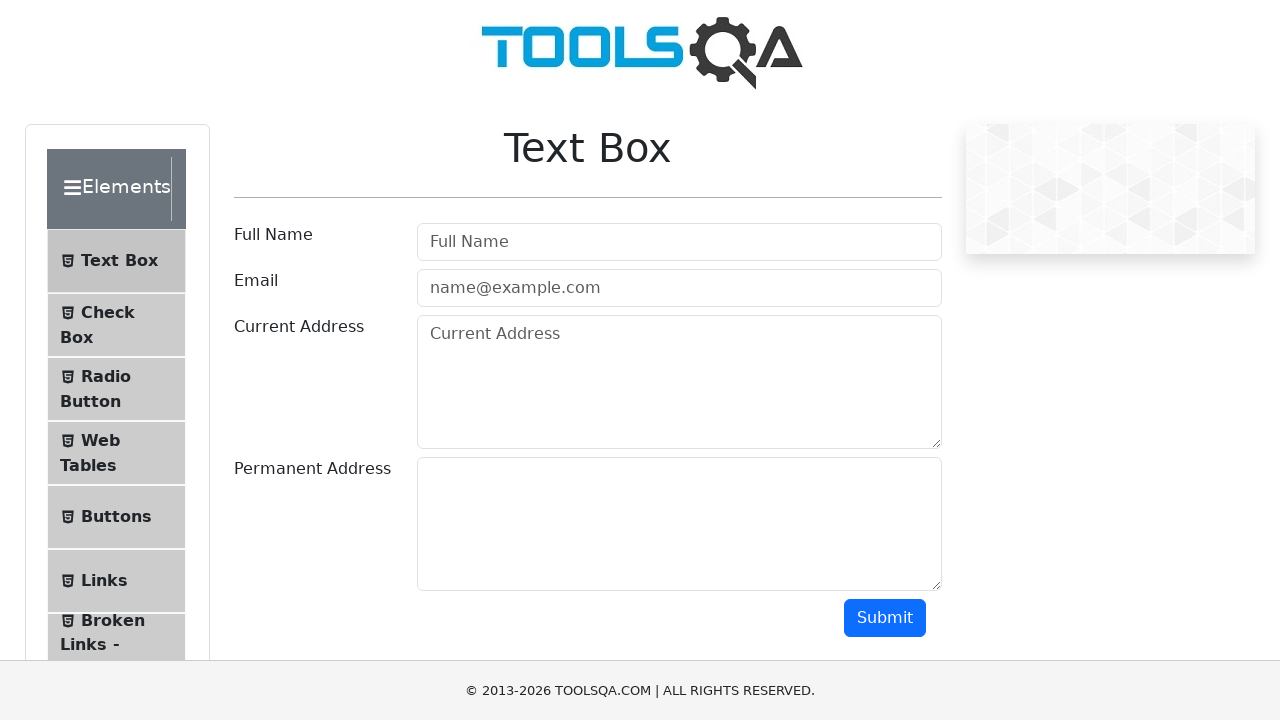

Filled in full name field with 'John Anderson' on #userName
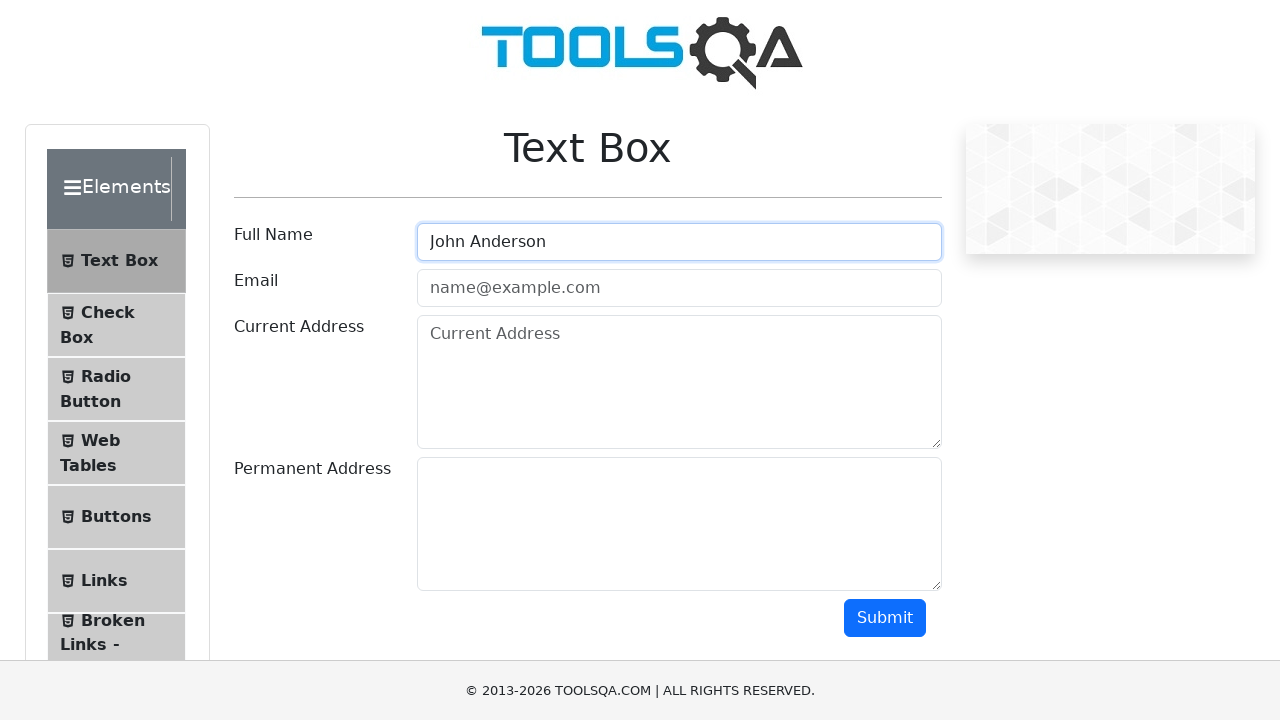

Filled in email field with 'john.anderson@testmail.com' on #userEmail
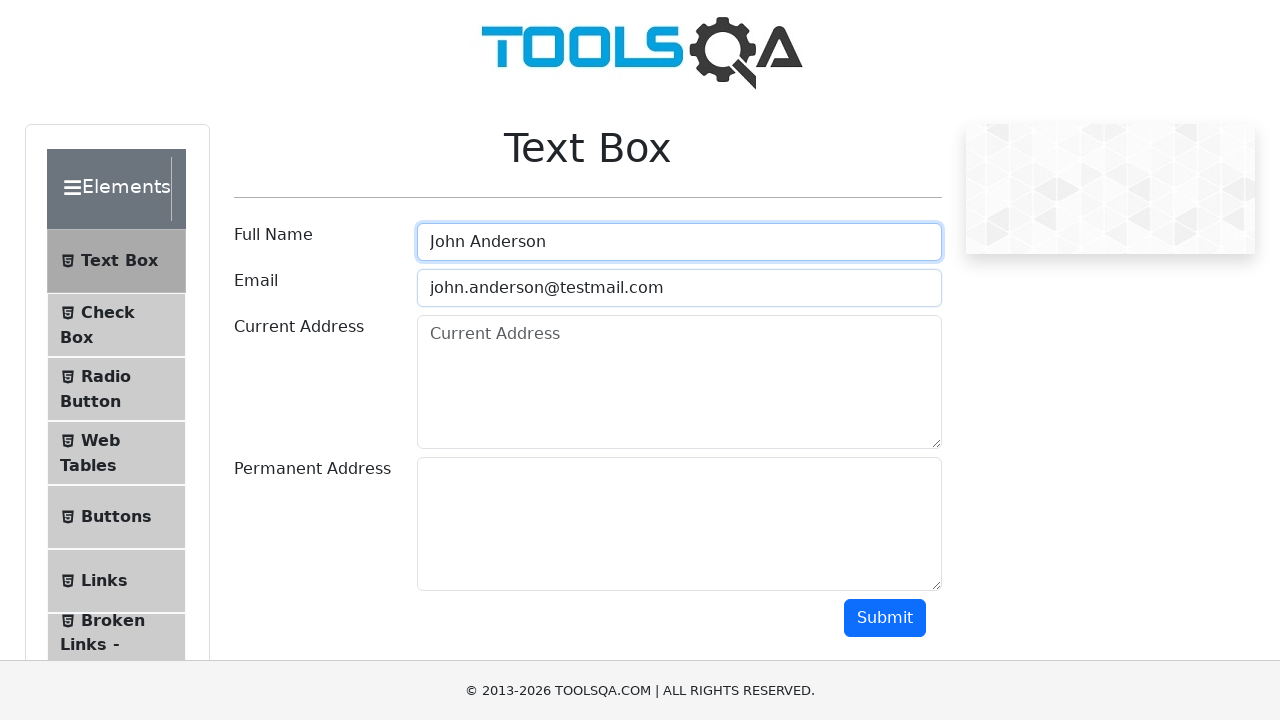

Filled in current address field with 'bangalore' on #currentAddress
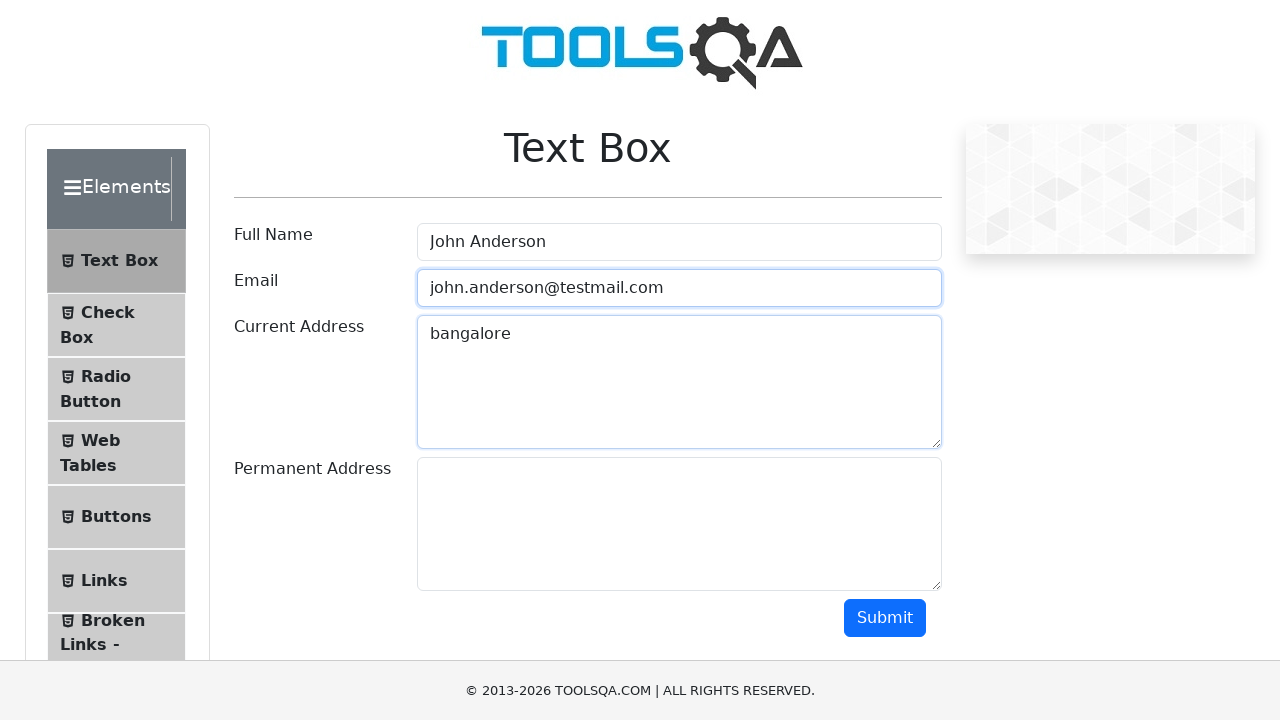

Filled in permanent address field with 'chennai' on #permanentAddress
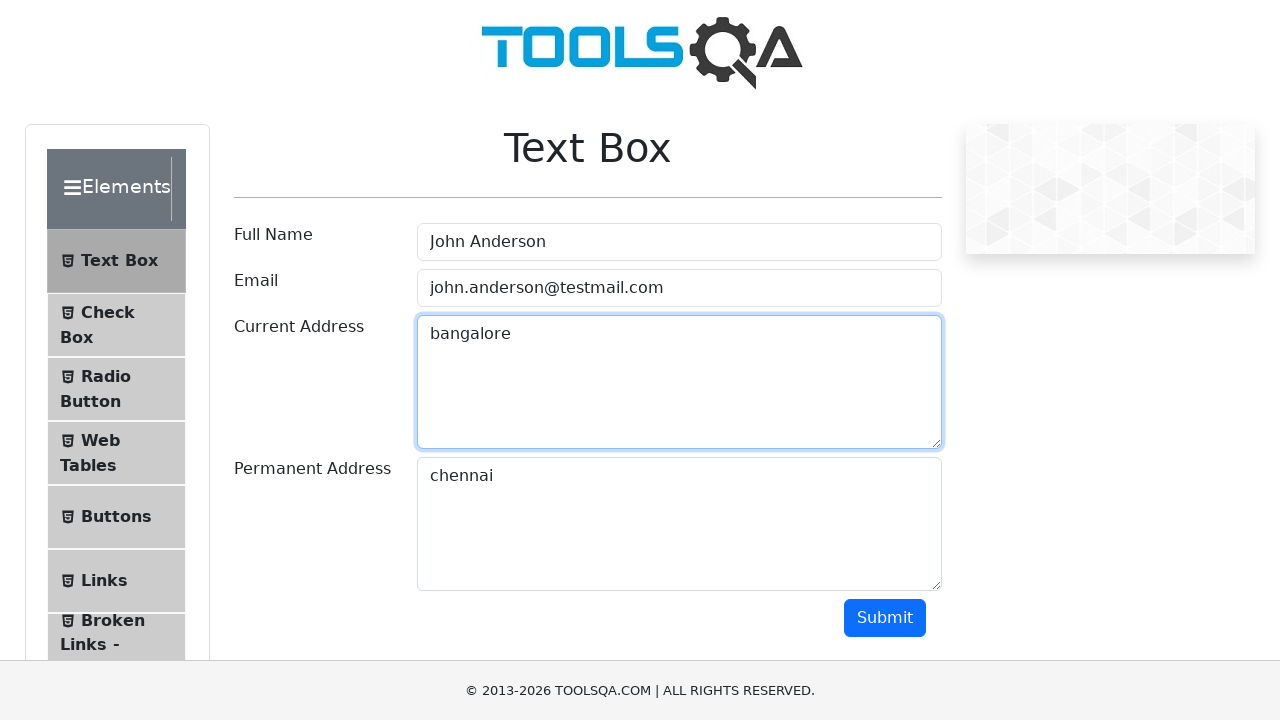

Scrolled submit button into view
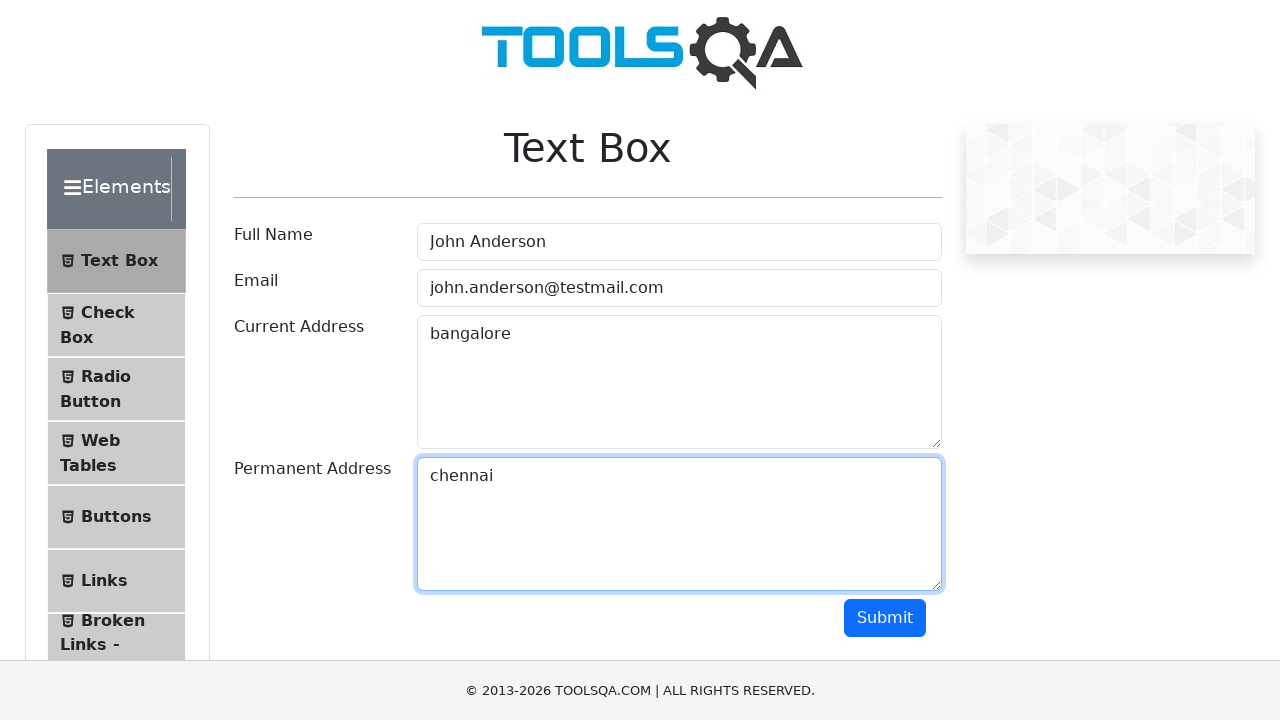

Clicked submit button to submit the form at (885, 618) on #submit
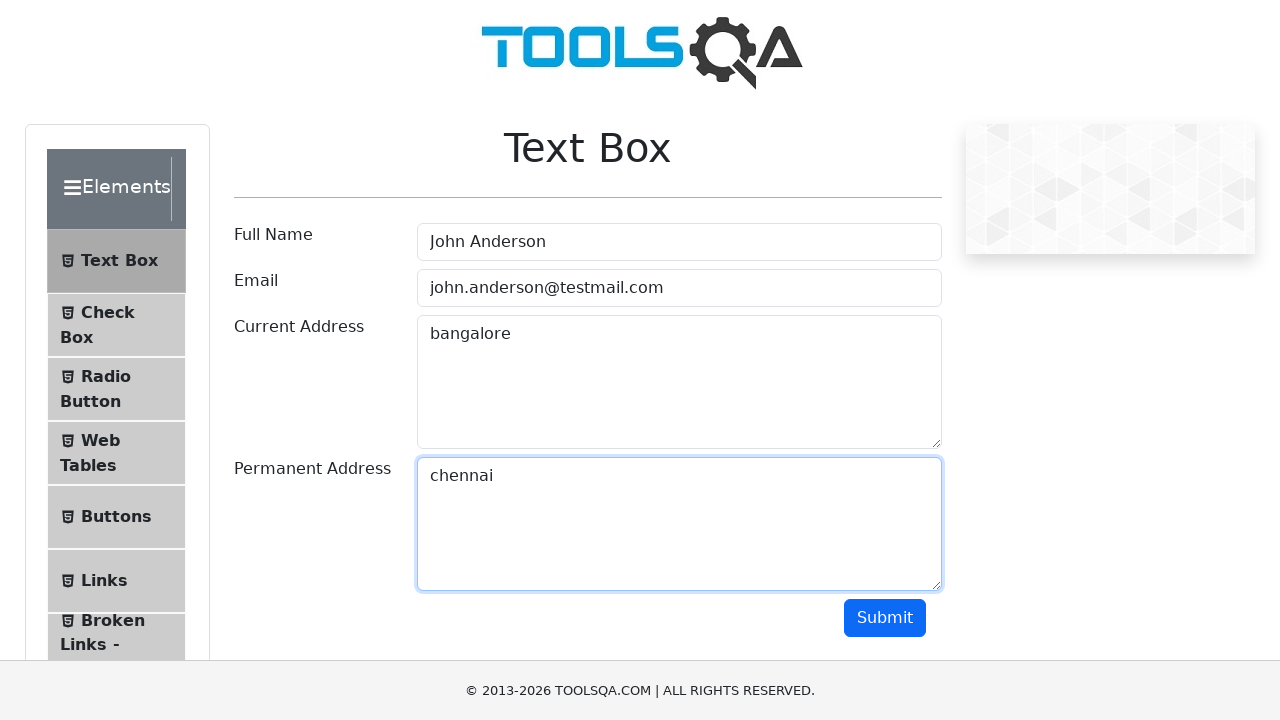

Form output appeared, verifying successful submission
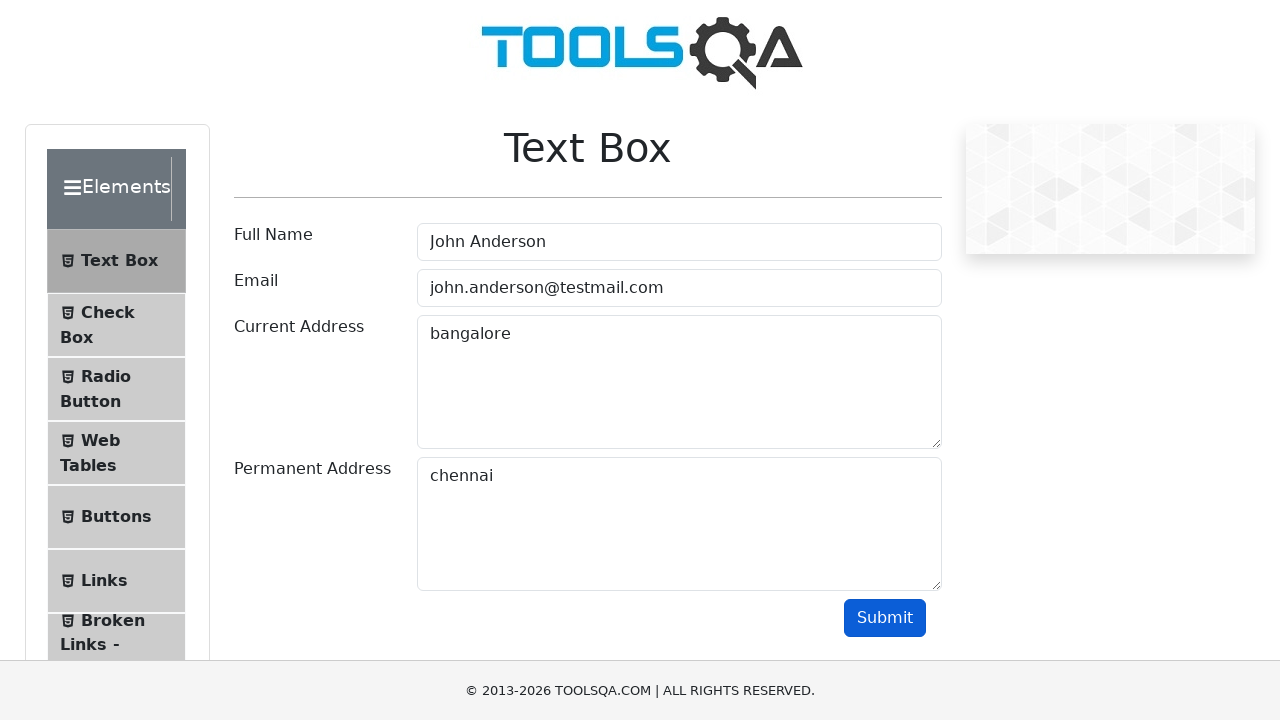

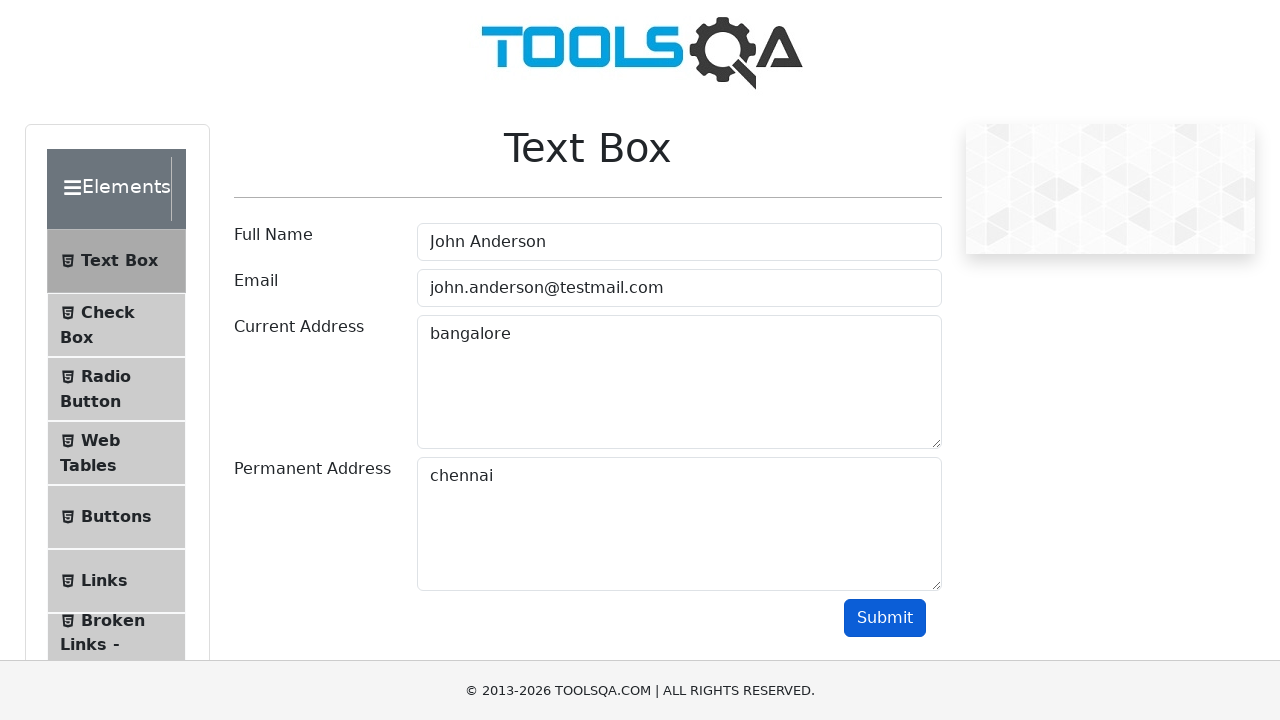